Tests child window handling by extracting the href from a link and navigating to it, then clicking on the about link in the destination page.

Starting URL: https://rahulshettyacademy.com/AutomationPractice/

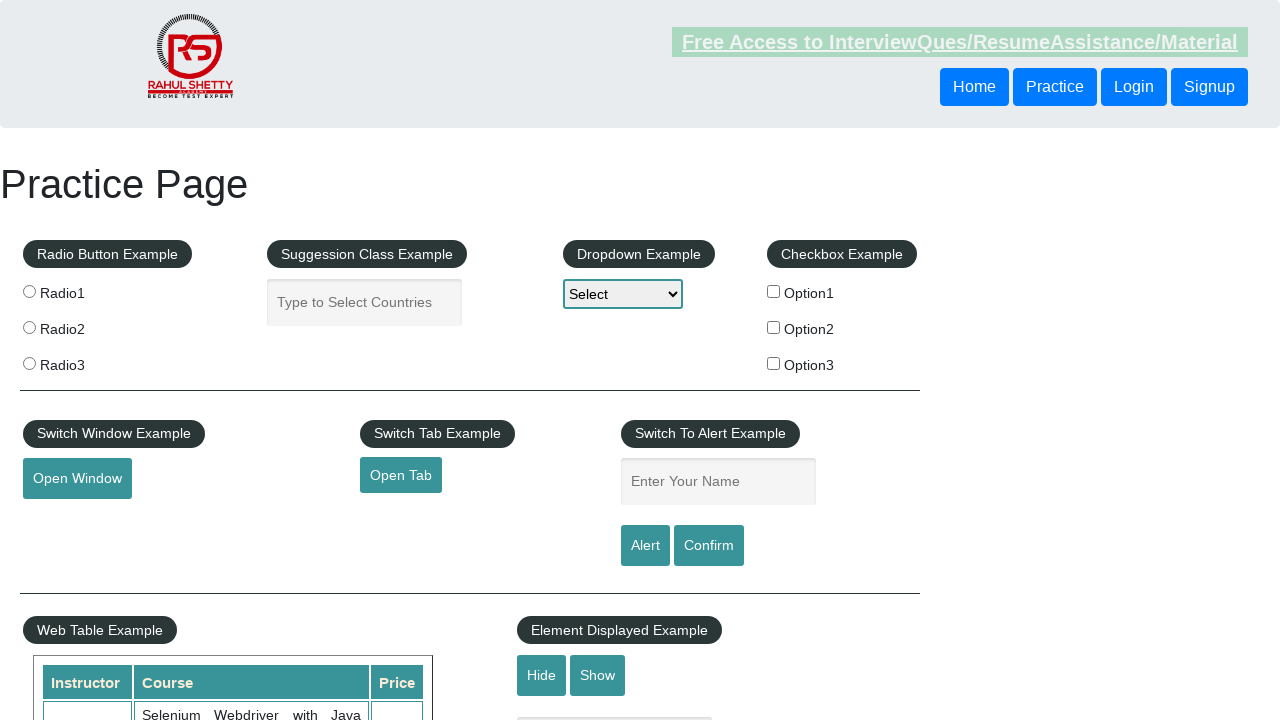

Extracted href attribute from opentab link
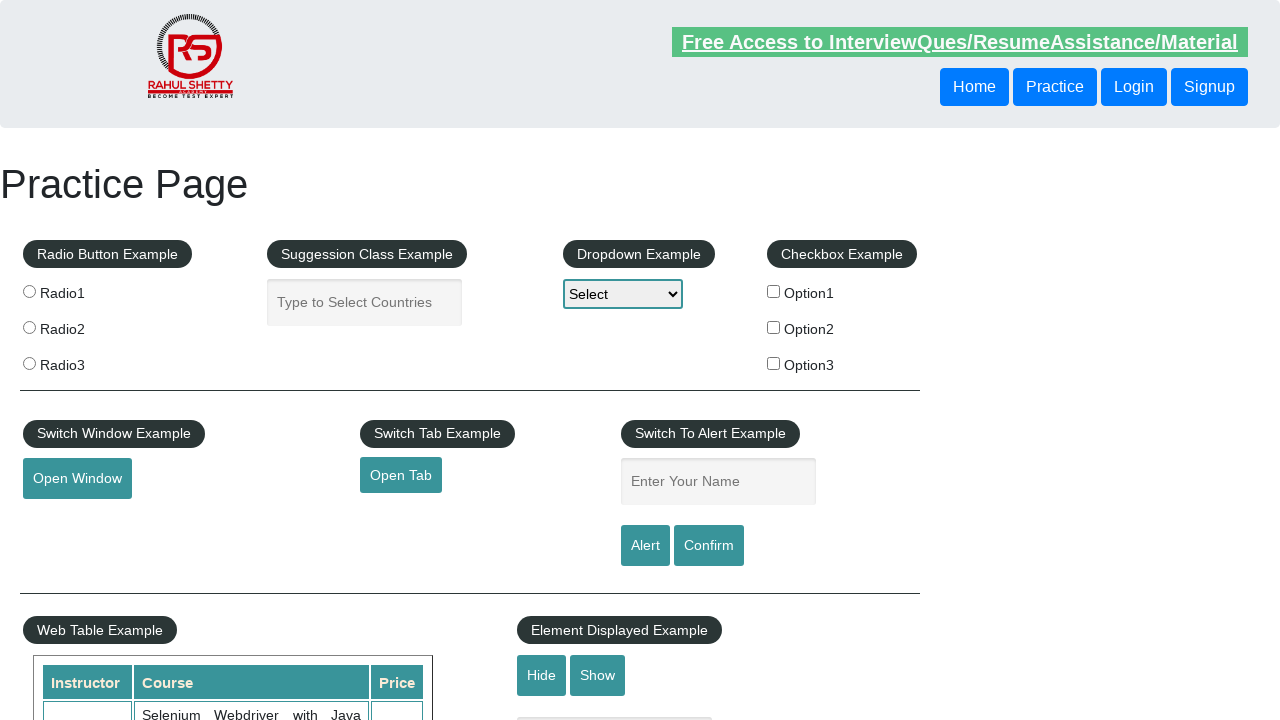

Navigated to extracted URL: https://www.qaclickacademy.com
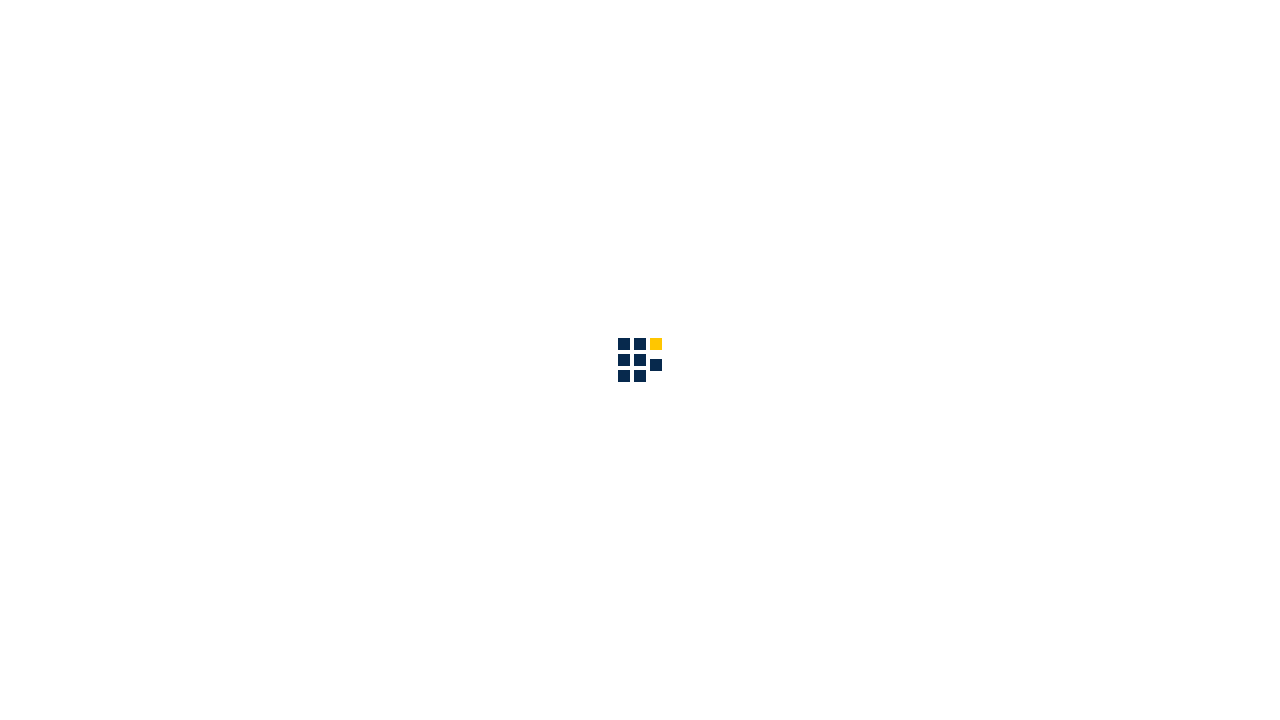

About link in navigation menu loaded
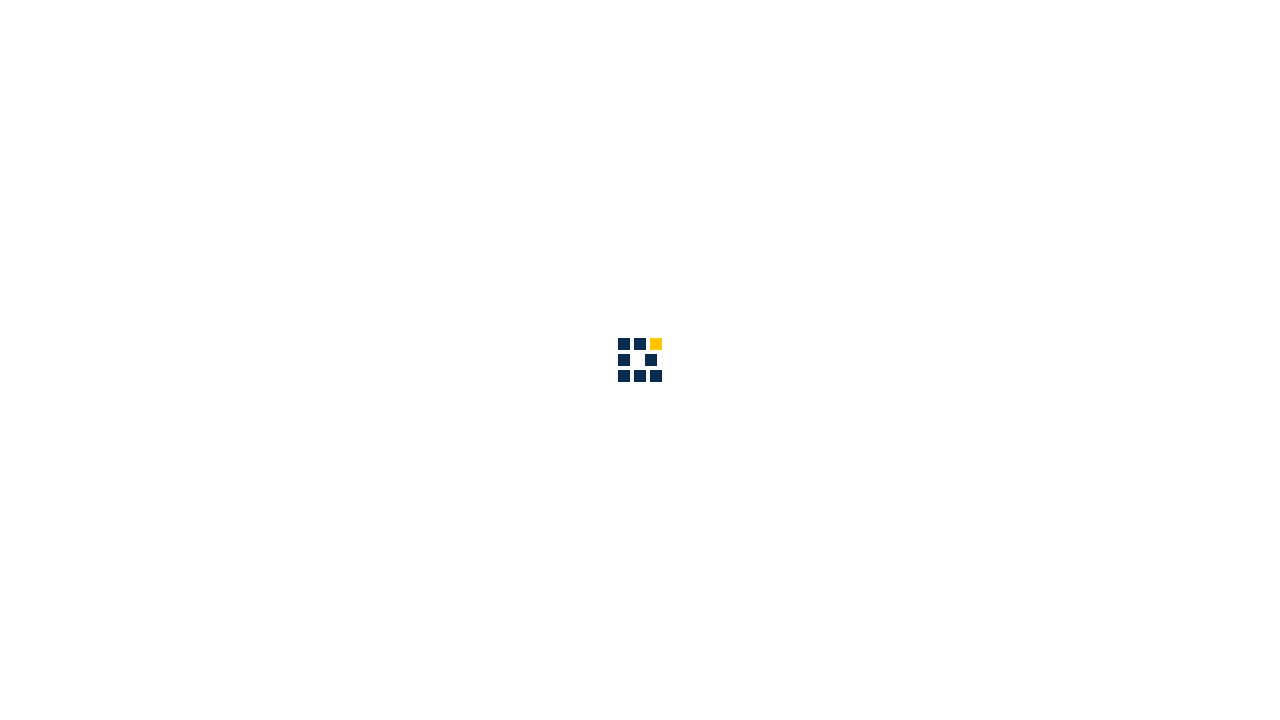

Clicked about link in navigation menu at (865, 36) on ul.ml-auto a[href*='about']
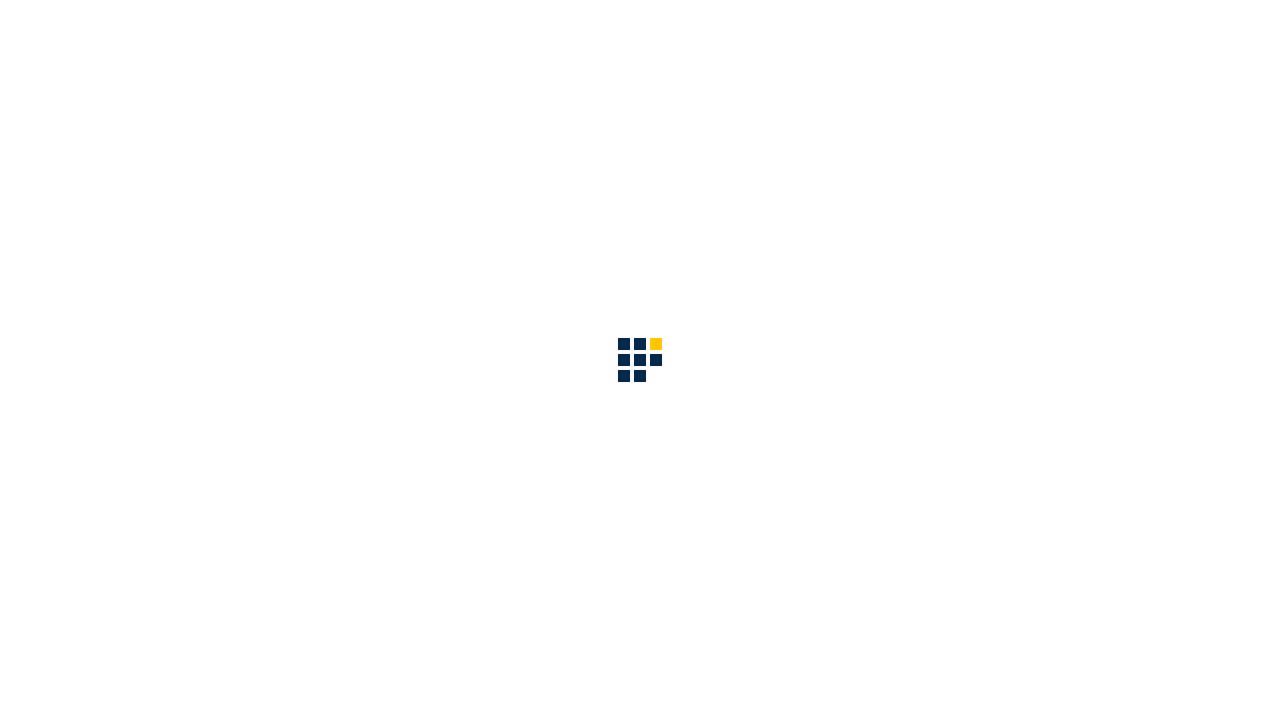

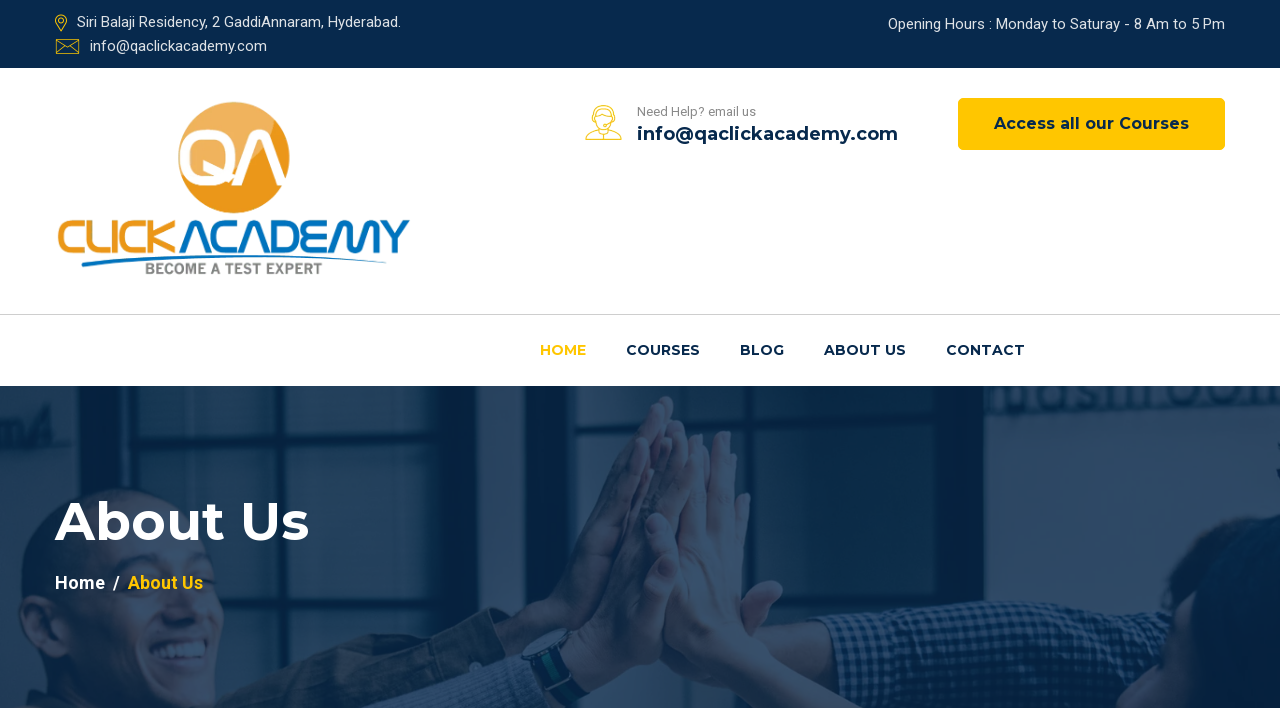